Tests dynamic loading with explicit wait for element visibility

Starting URL: http://the-internet.herokuapp.com/dynamic_loading/2

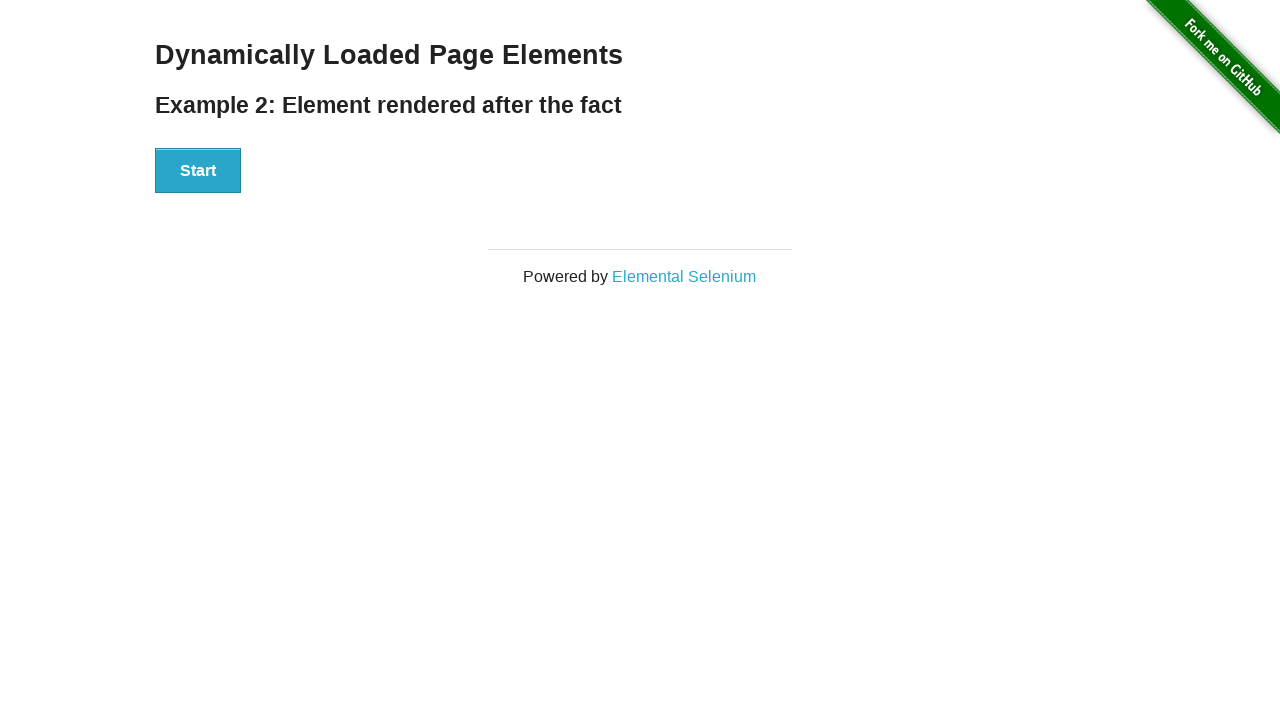

Clicked the start button to trigger dynamic loading at (198, 171) on xpath=//div[@id='start']/button
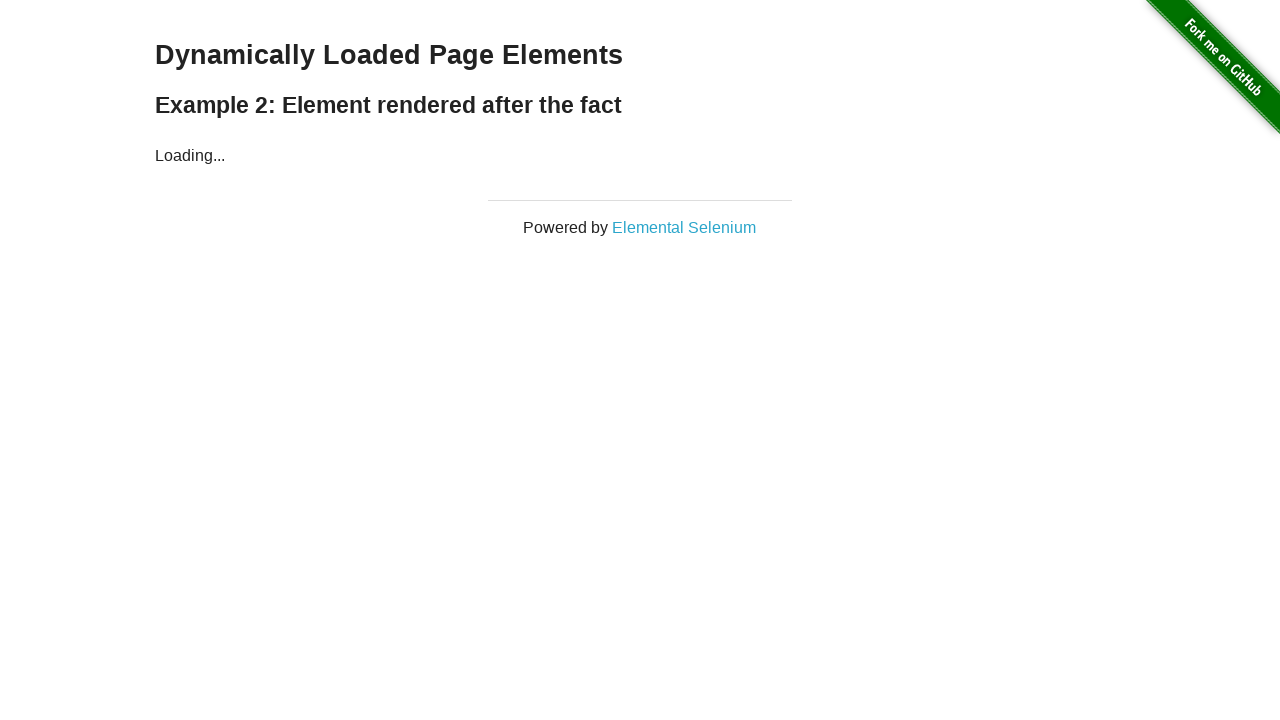

Waited for result element to become visible
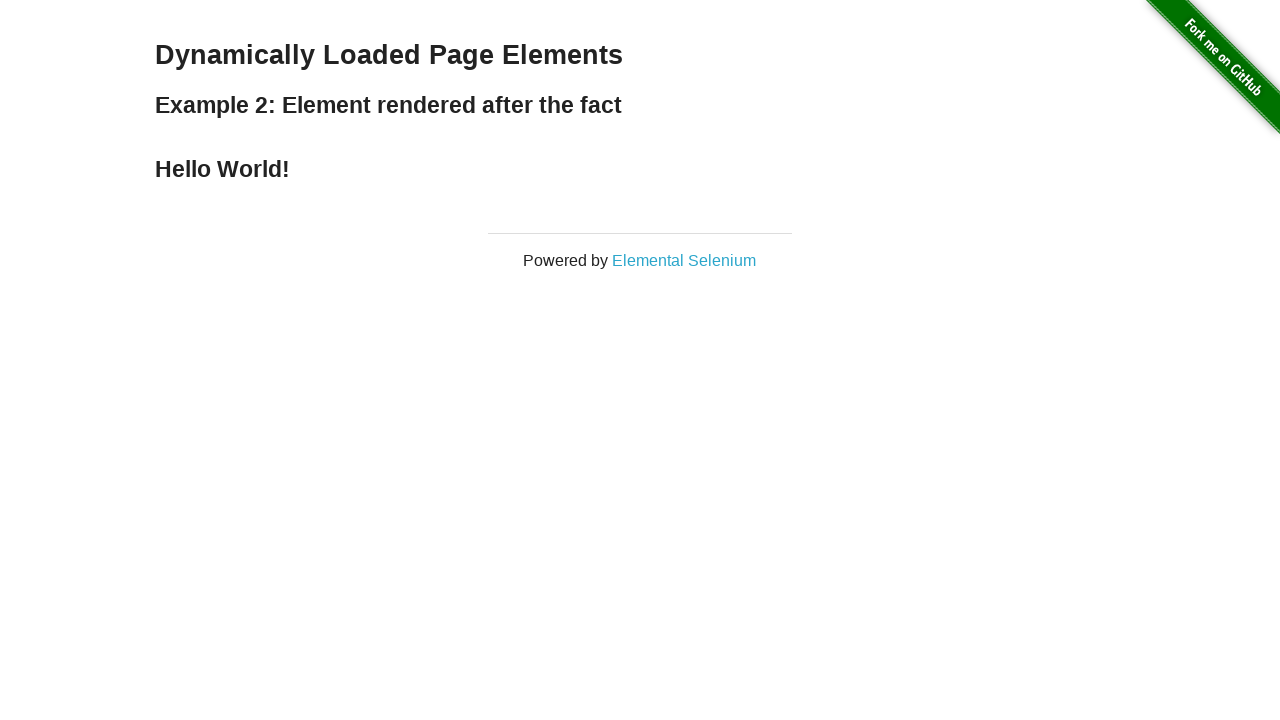

Verified the text content equals 'Hello World!'
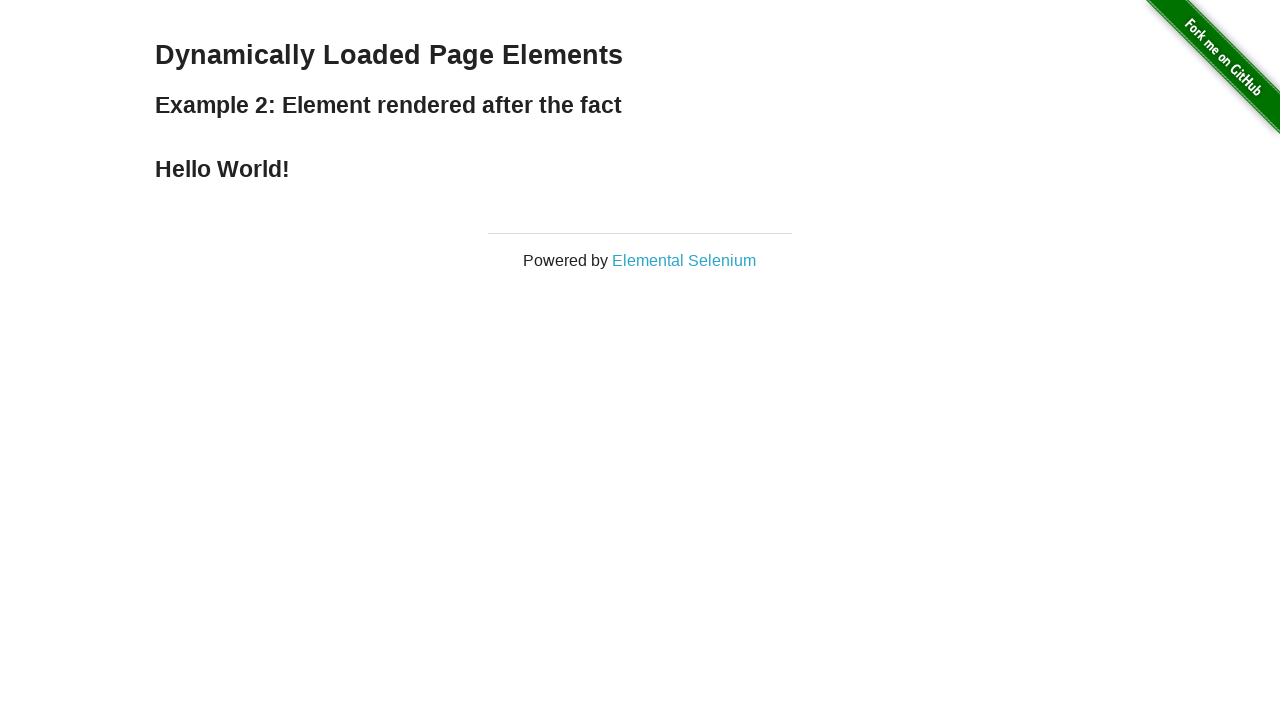

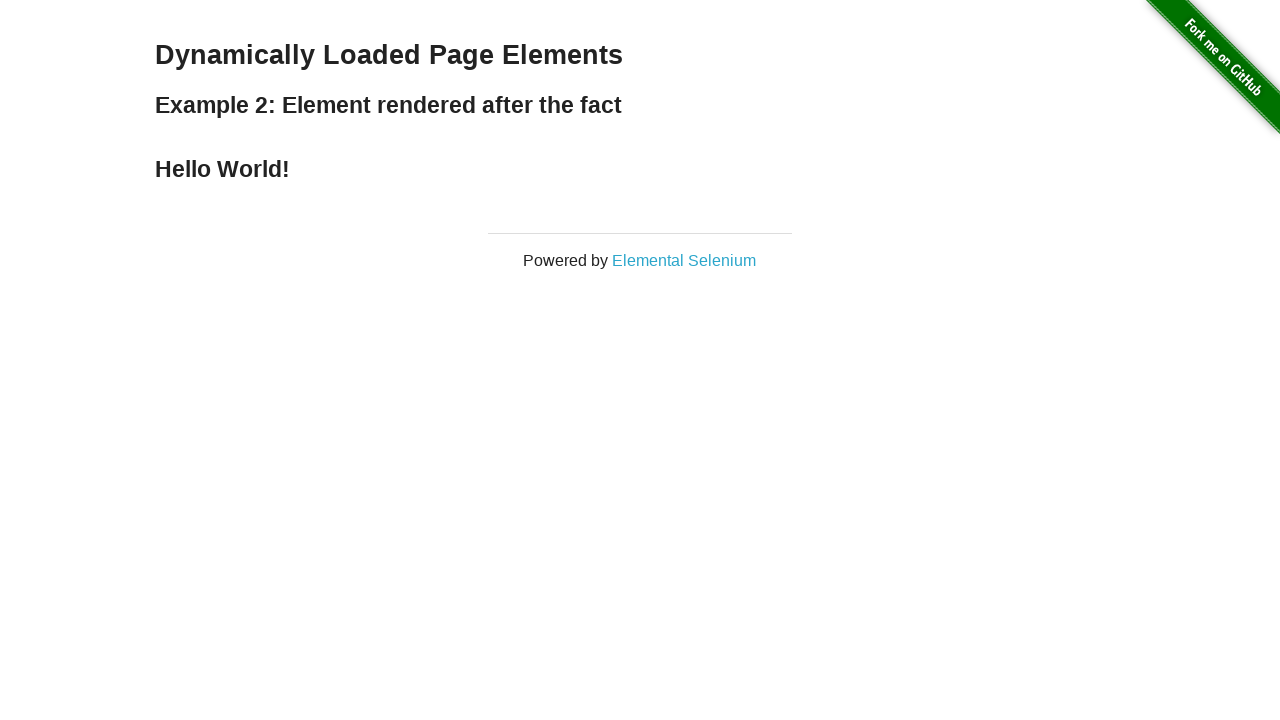